Tests opening a new browser window, navigating to a different URL in the new window, and verifying that two window handles exist.

Starting URL: https://the-internet.herokuapp.com/windows

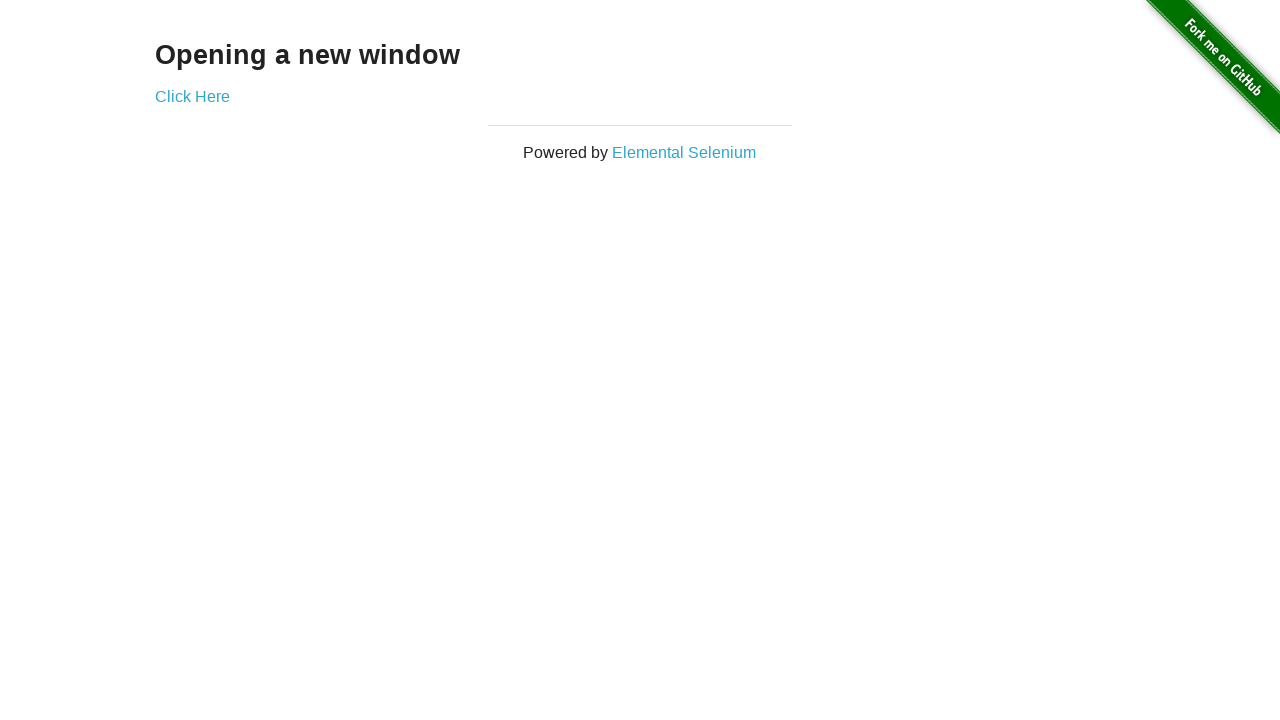

Opened a new browser window
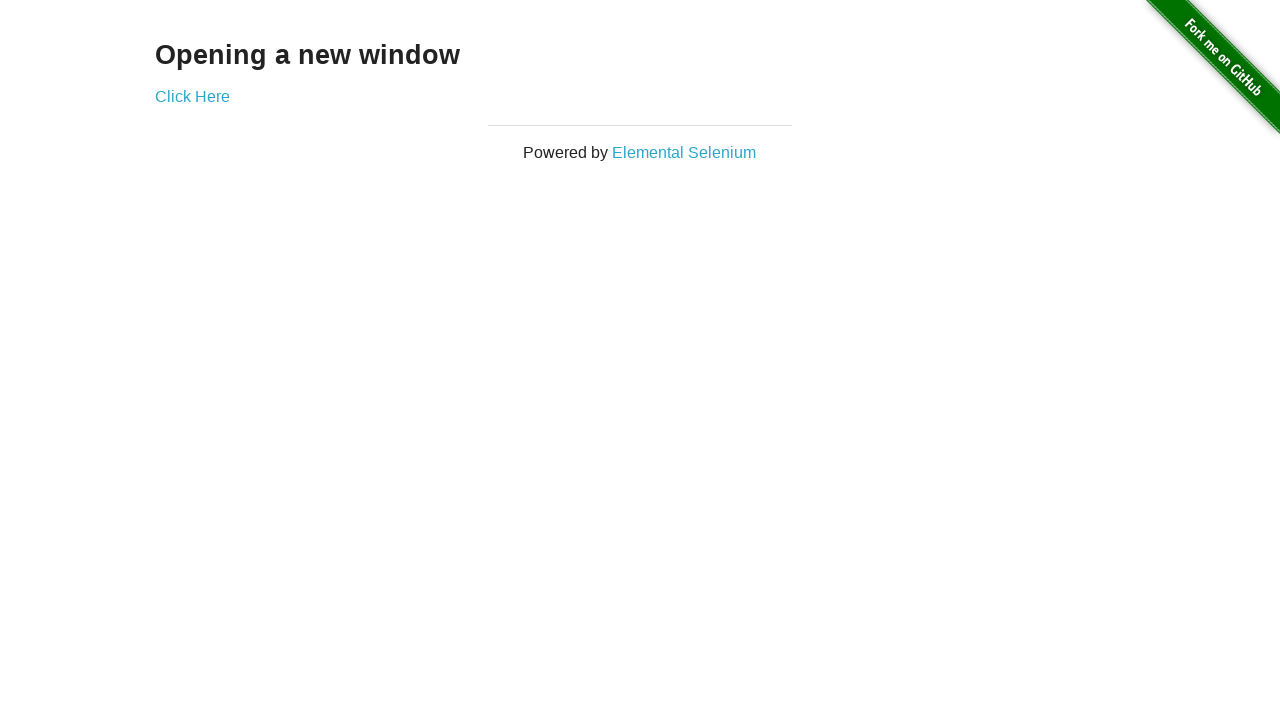

Navigated to typos page in the new window
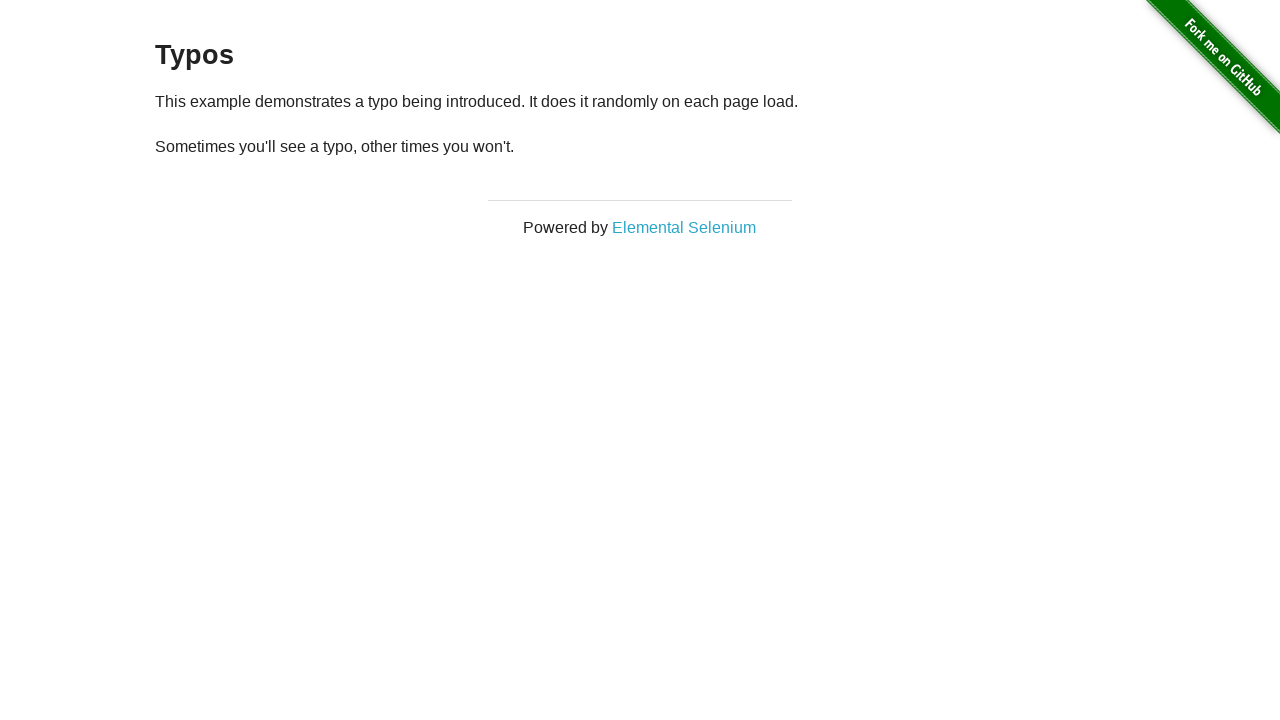

Verified that 2 windows are open
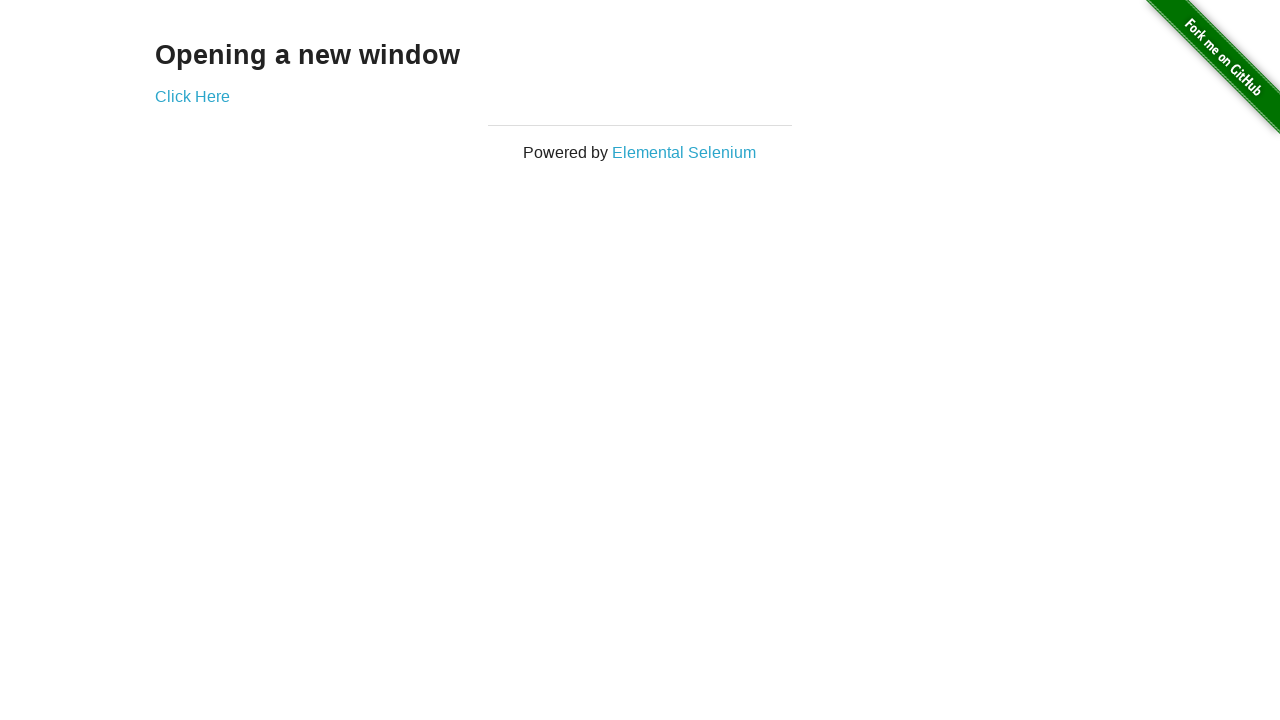

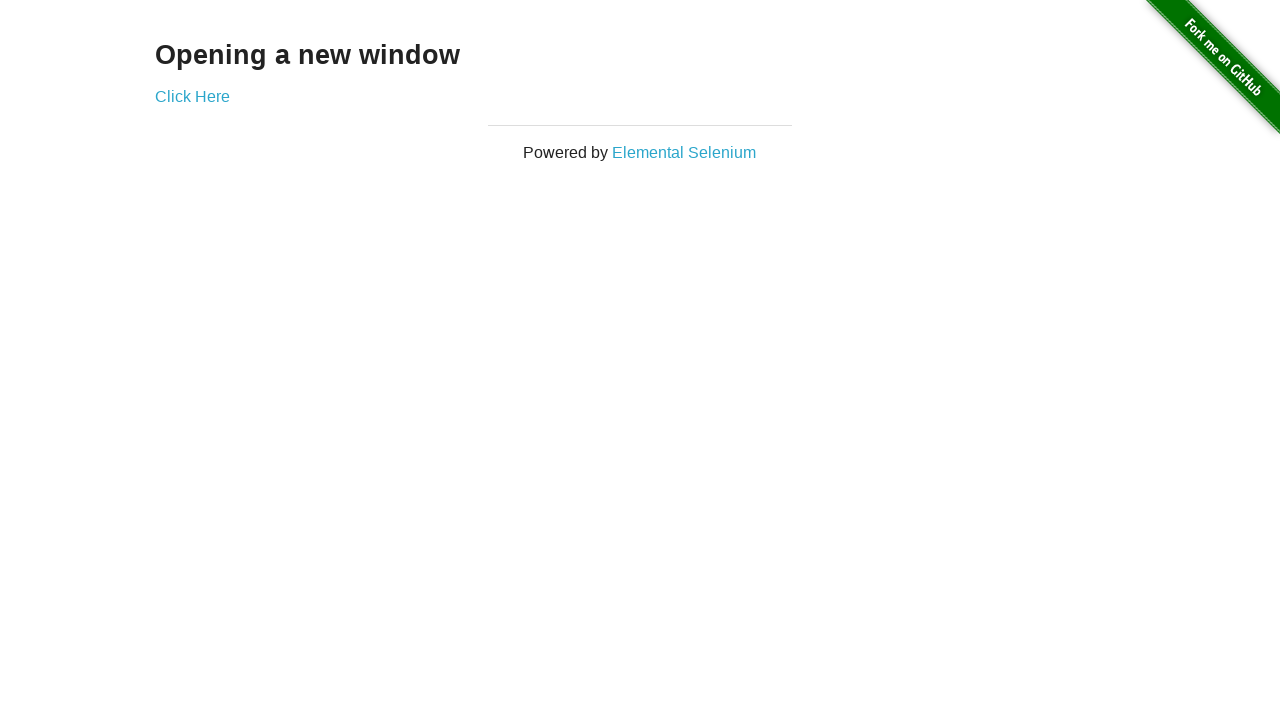